Tests nested iframe interaction by navigating through multiple iframes and filling a text input field

Starting URL: https://demo.automationtesting.in/Frames.html

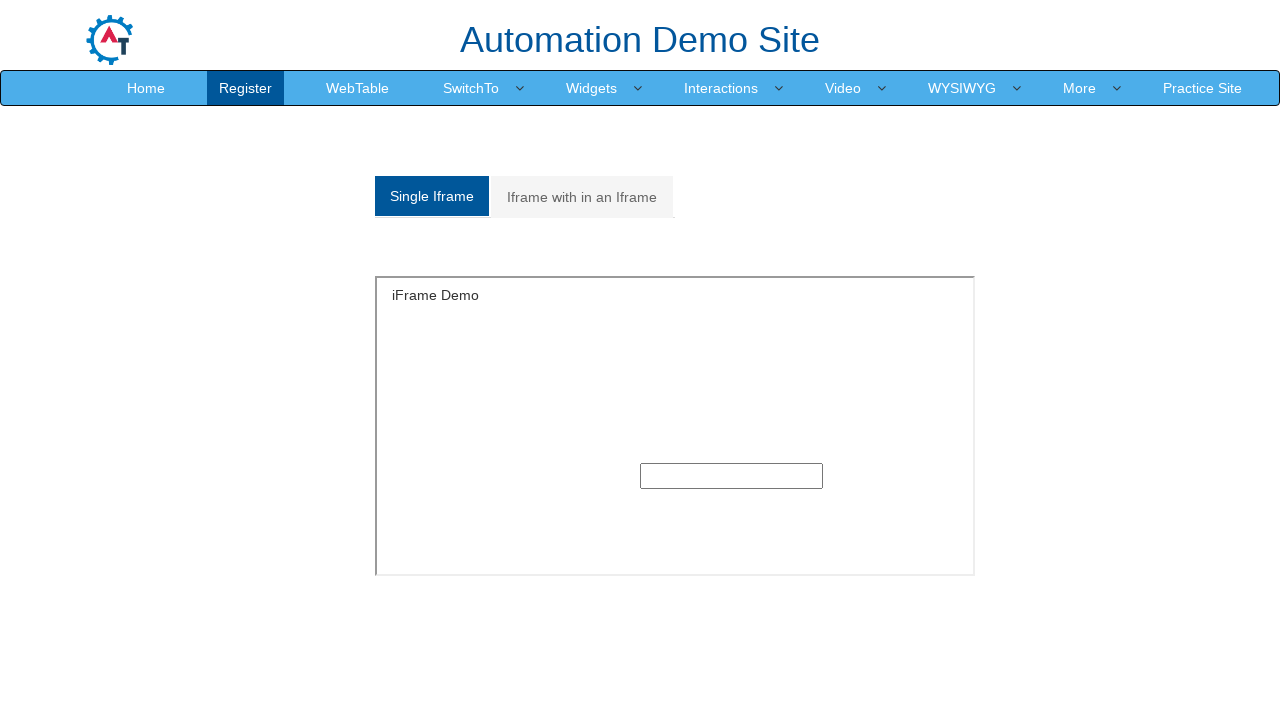

Clicked on 'Iframe with in an Iframe' tab at (582, 197) on xpath=//a[text()='Iframe with in an Iframe']
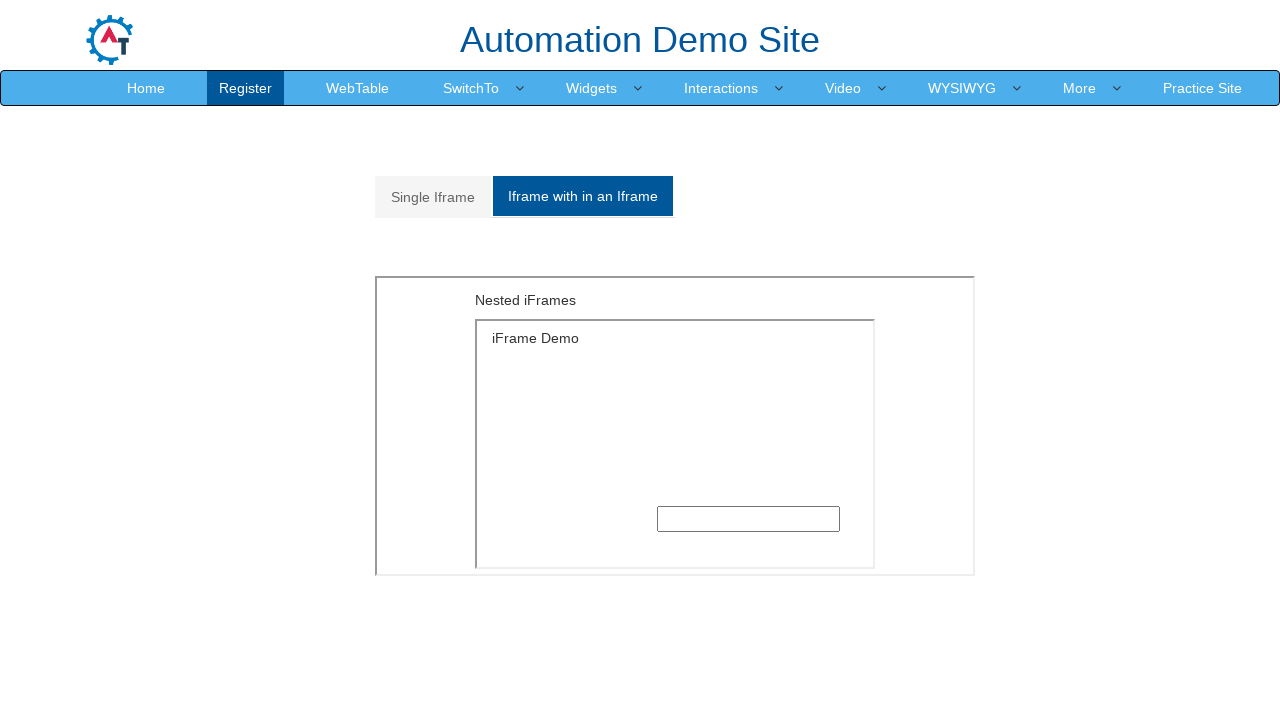

Located outer iframe element
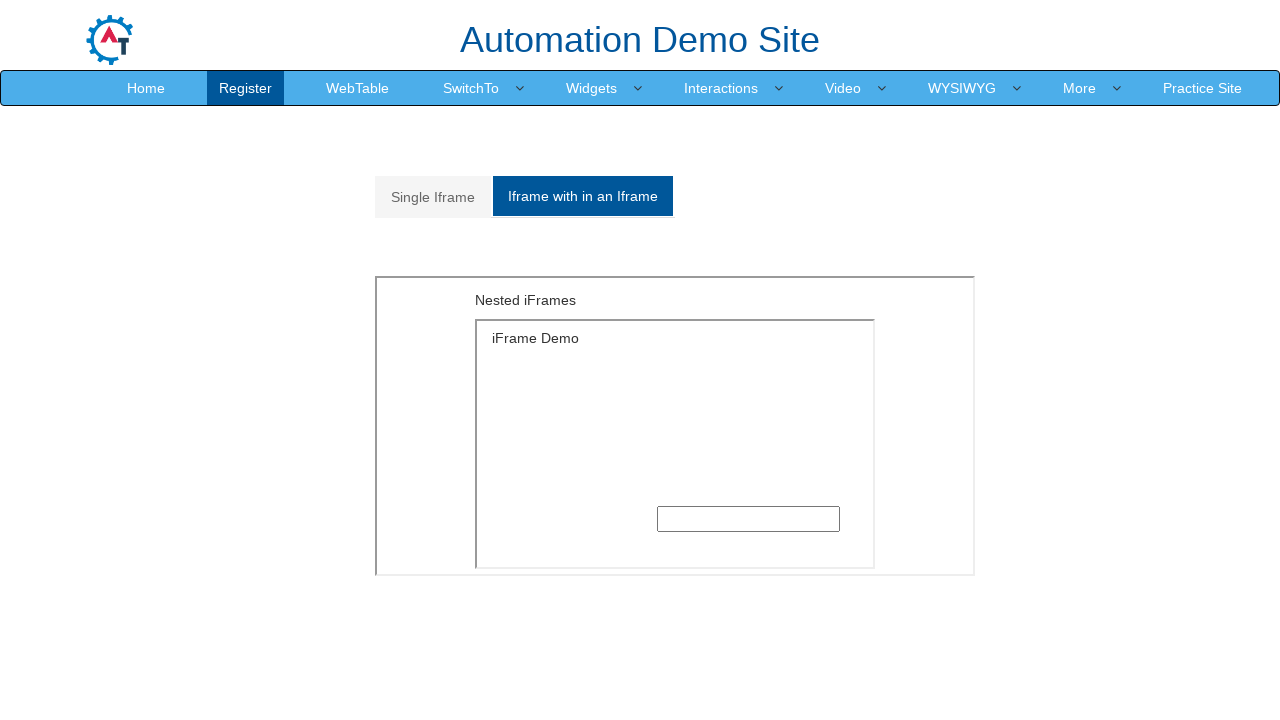

Located inner iframe within outer iframe
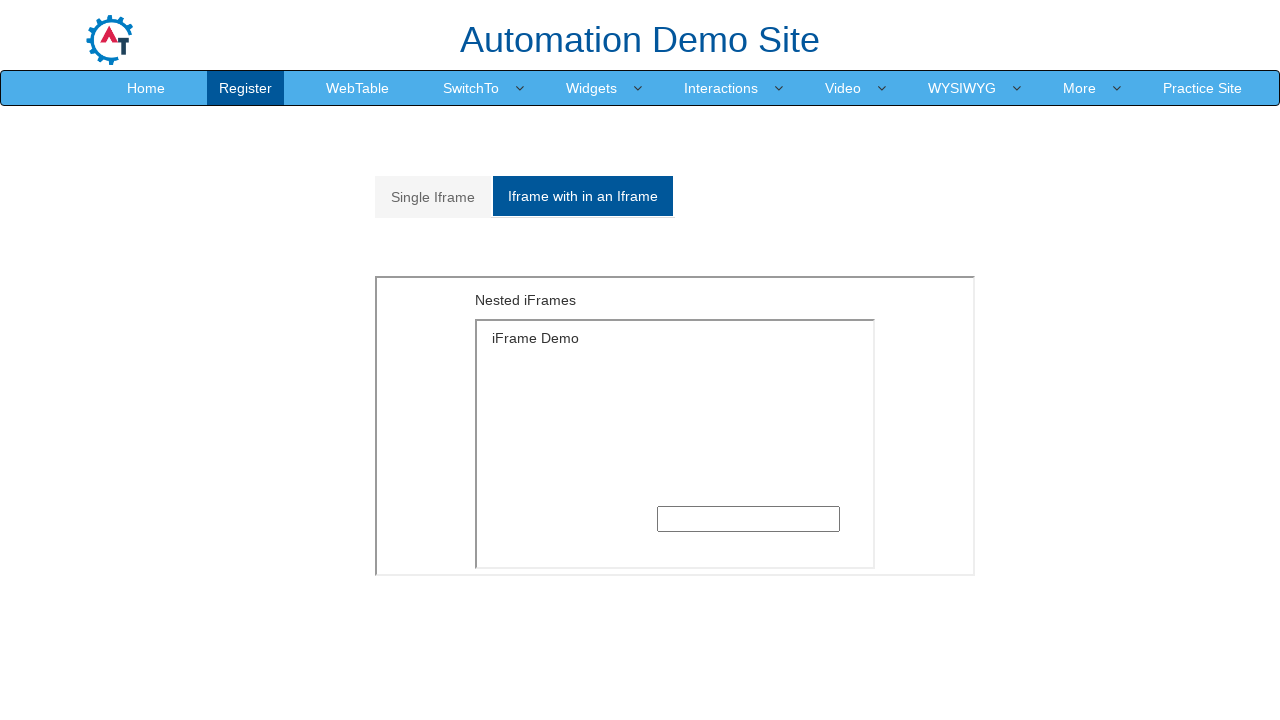

Filled text input field in nested iframe with 'Apple' on xpath=//div[@id='Multiple']//iframe >> internal:control=enter-frame >> xpath=//d
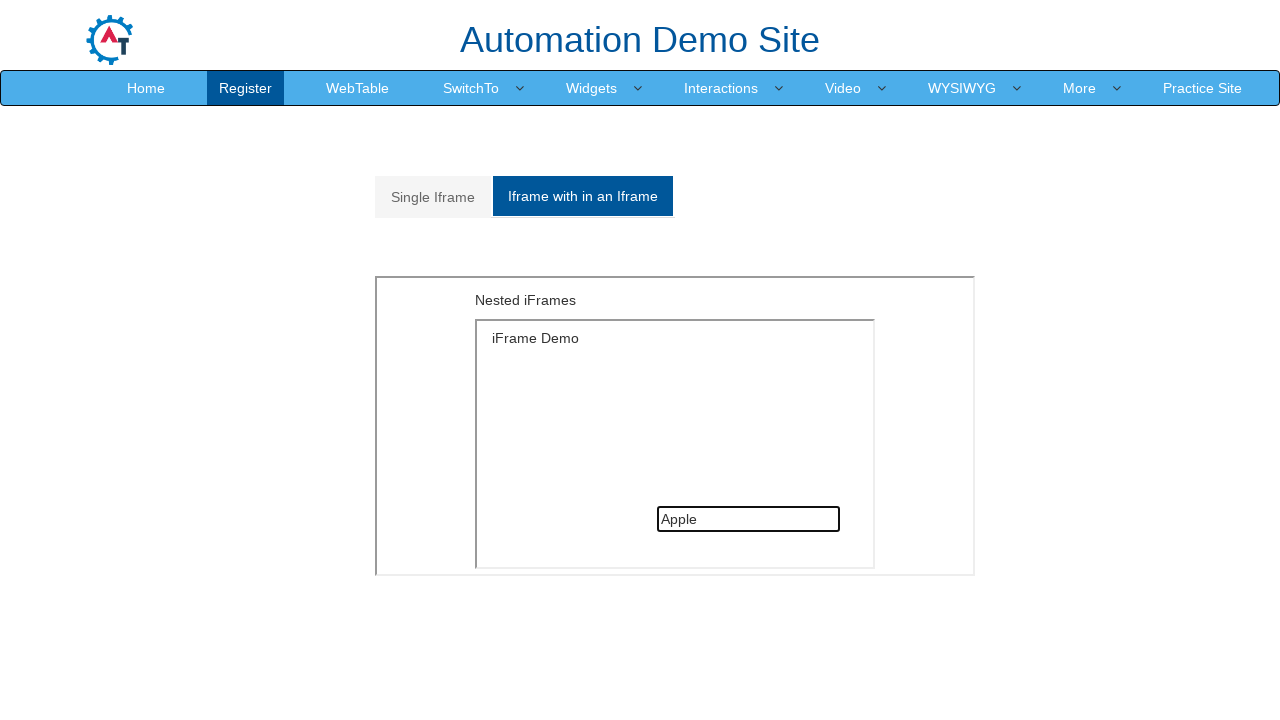

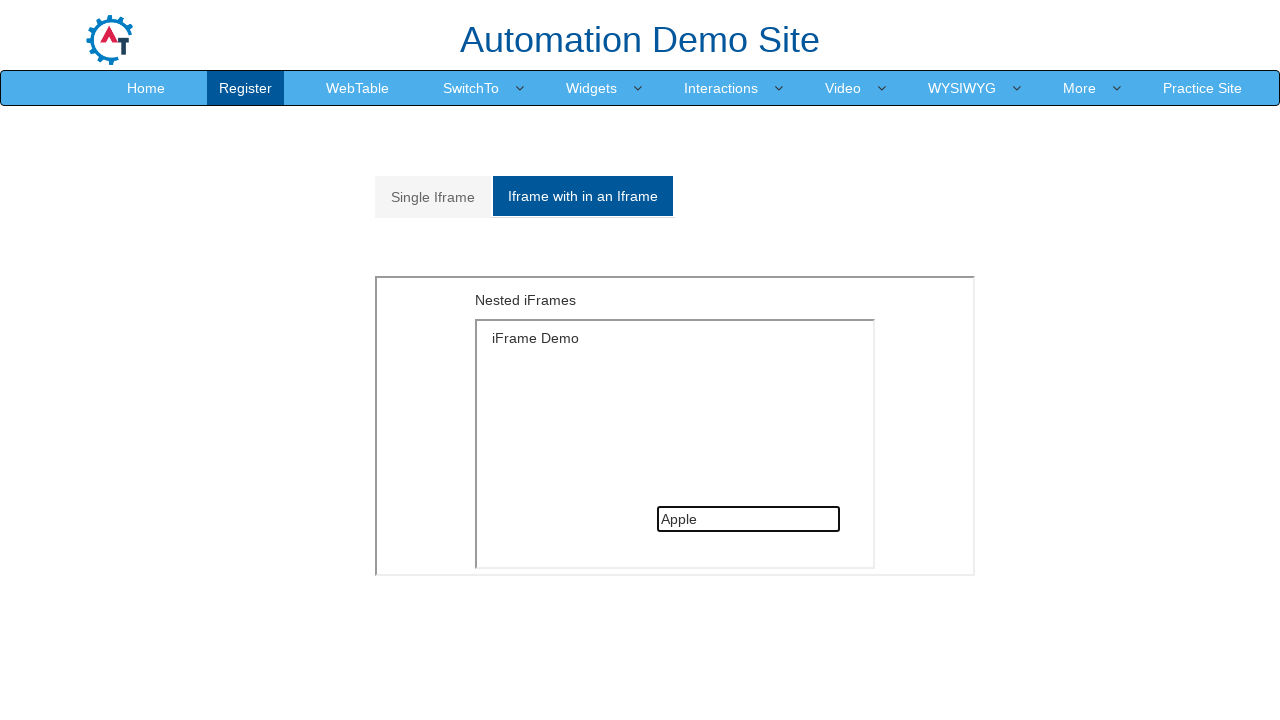